Tests a short form by filling in first name and last name fields. The original test was parameterized with multiple name combinations; this version demonstrates the form filling with one set of values.

Starting URL: https://seleniumui.moderntester.pl/short-form.html?

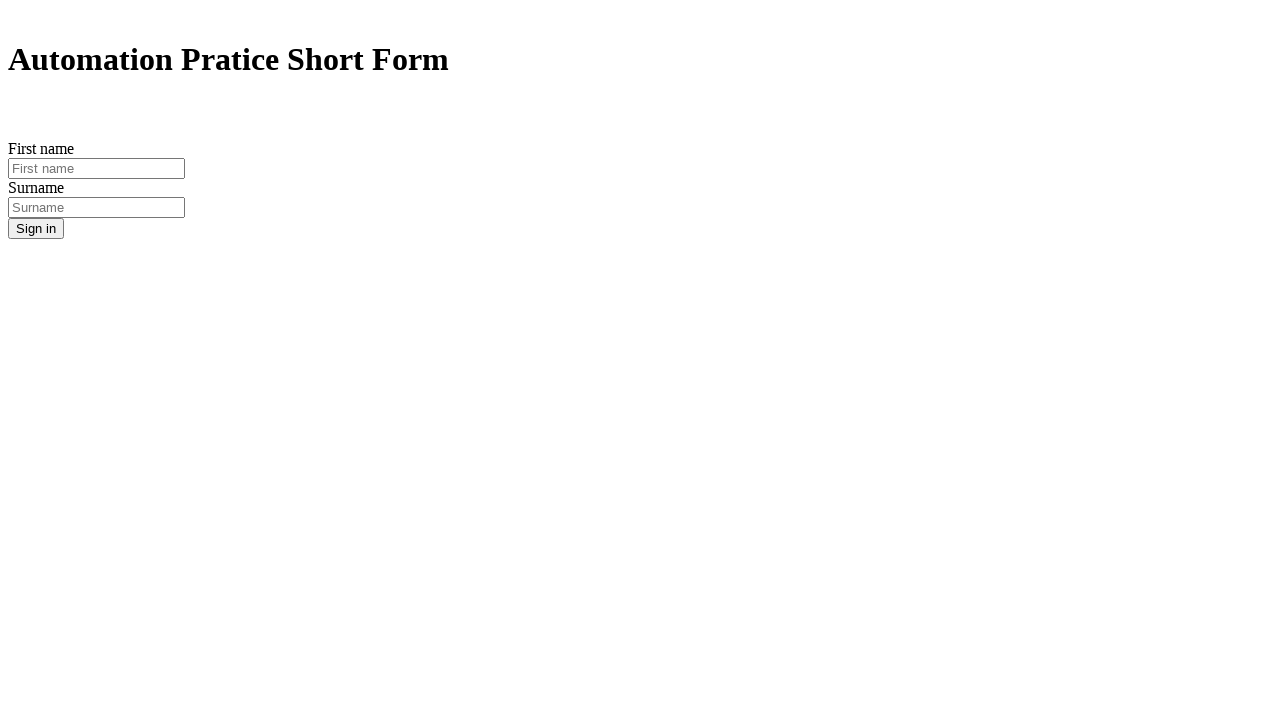

Navigated to short form page
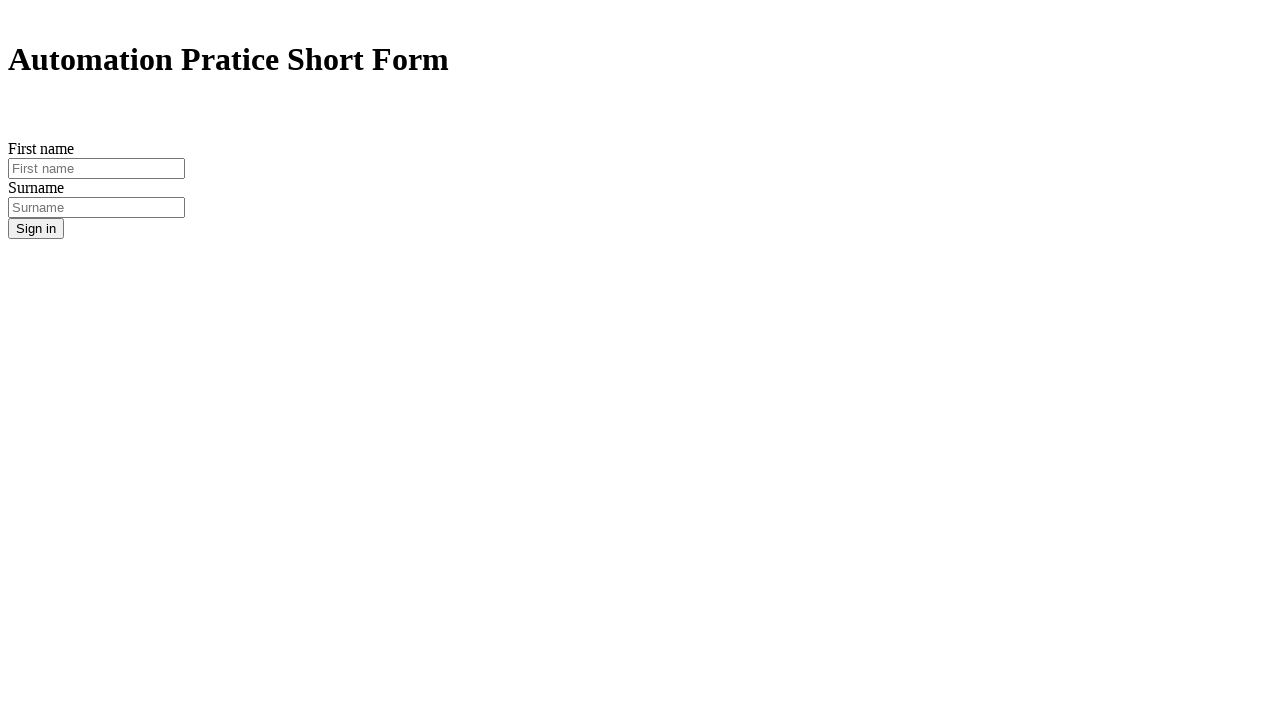

Filled first name field with 'Mateusz' on #inputFirstName3
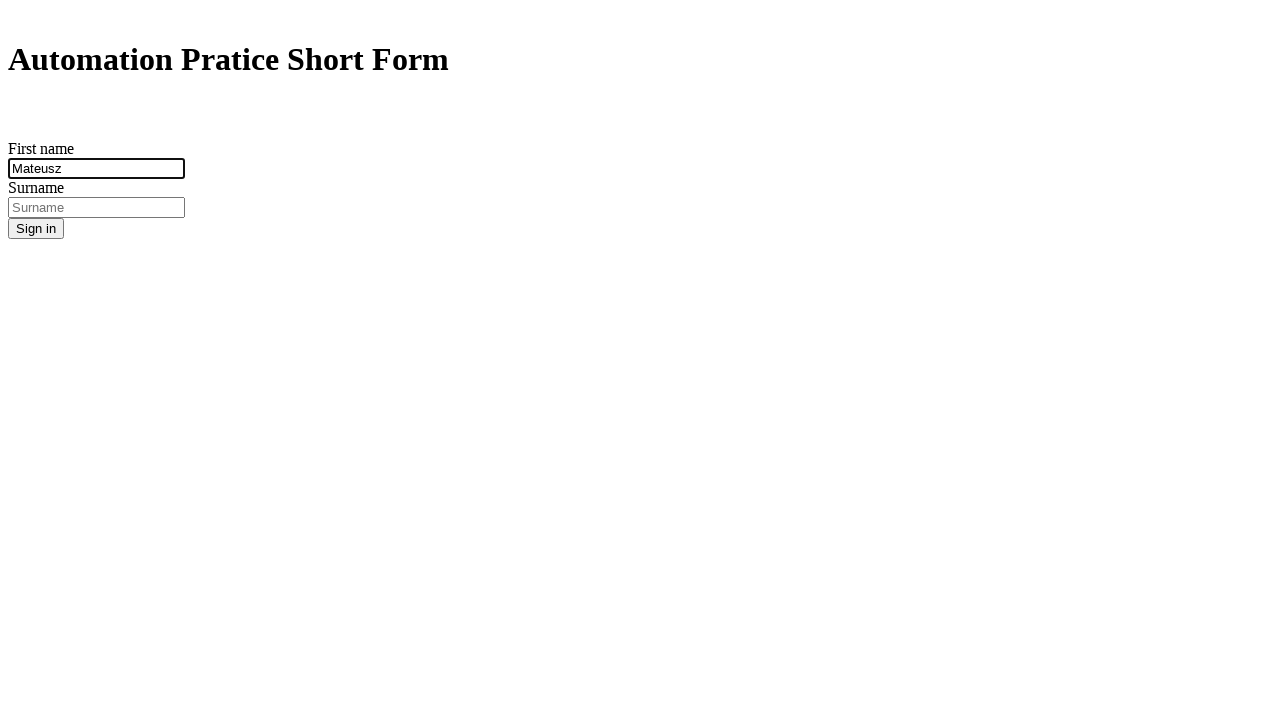

Filled last name field with 'Nowak' on #inputSurname3
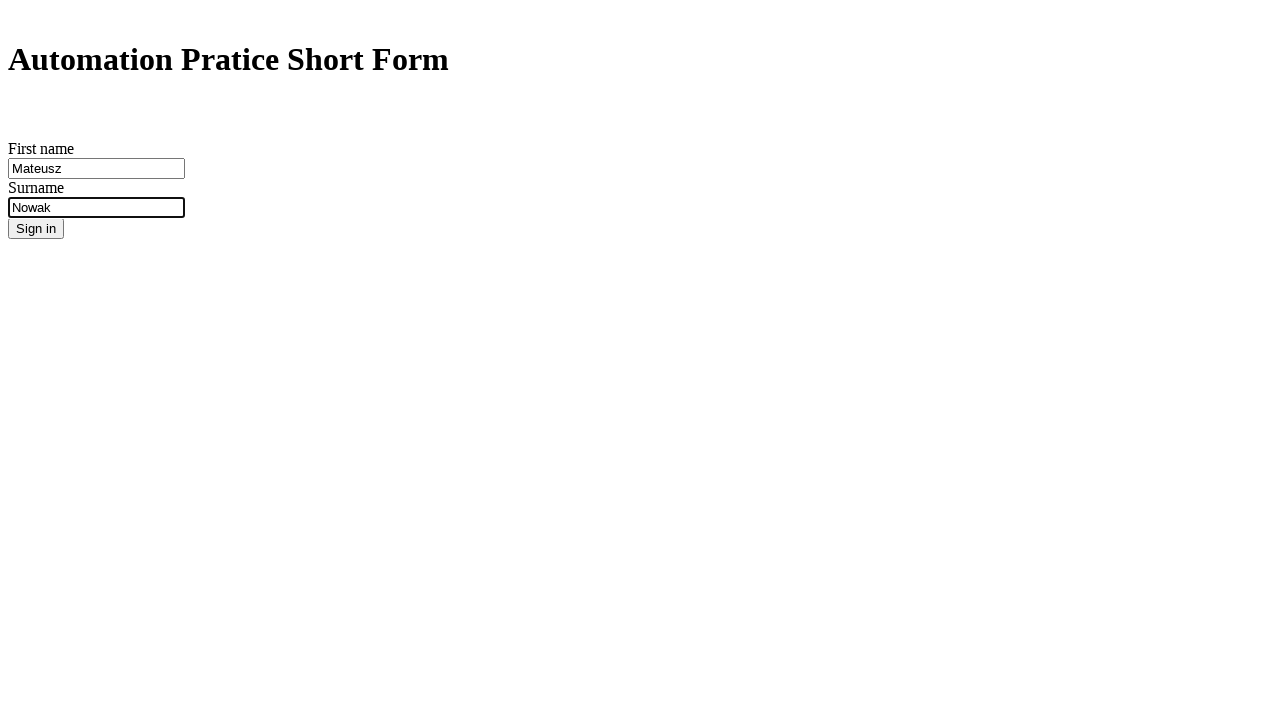

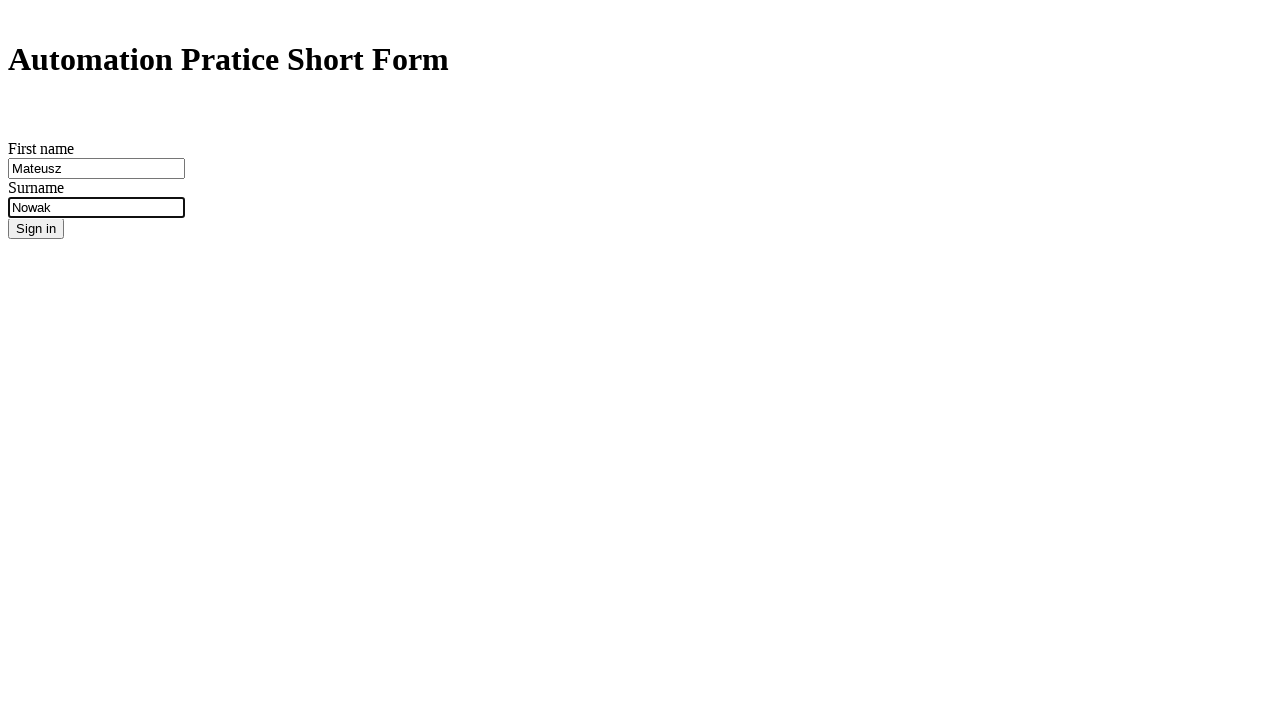